Tests opening a new window, switching to it, clicking an element, and switching back

Starting URL: https://codenboxautomationlab.com/practice/

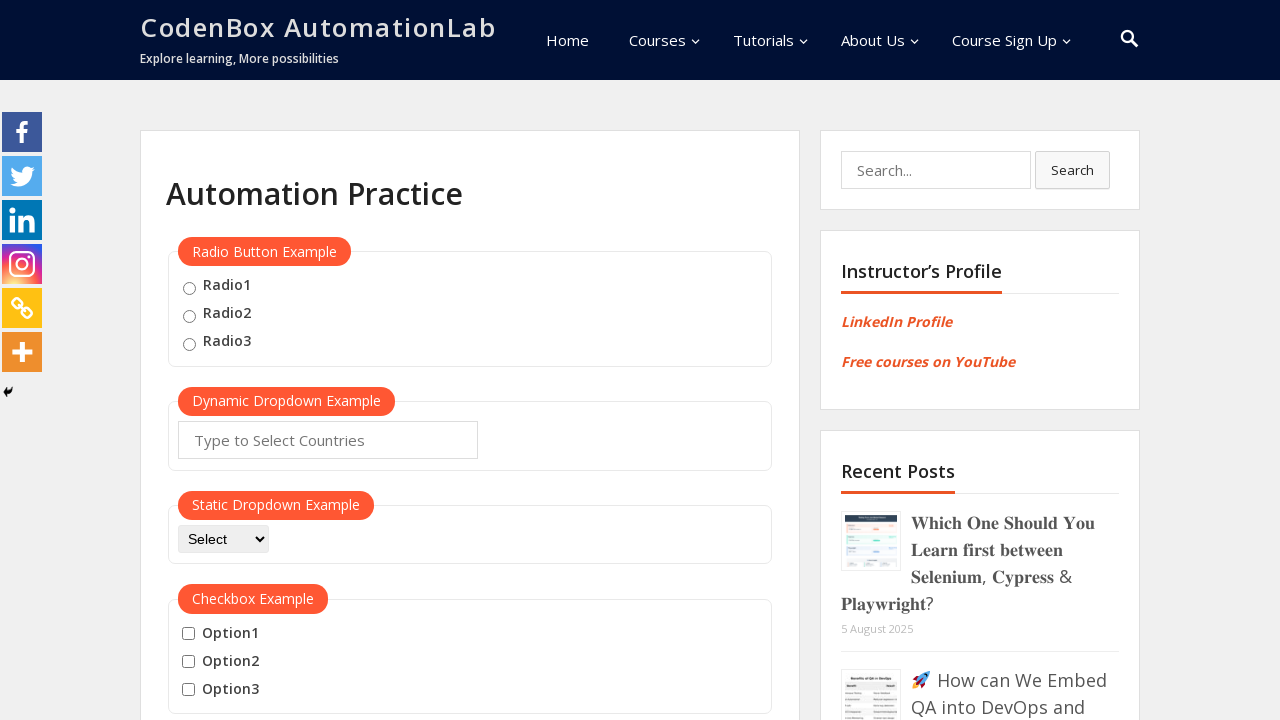

Clicked button to open new window at (237, 360) on #openwindow
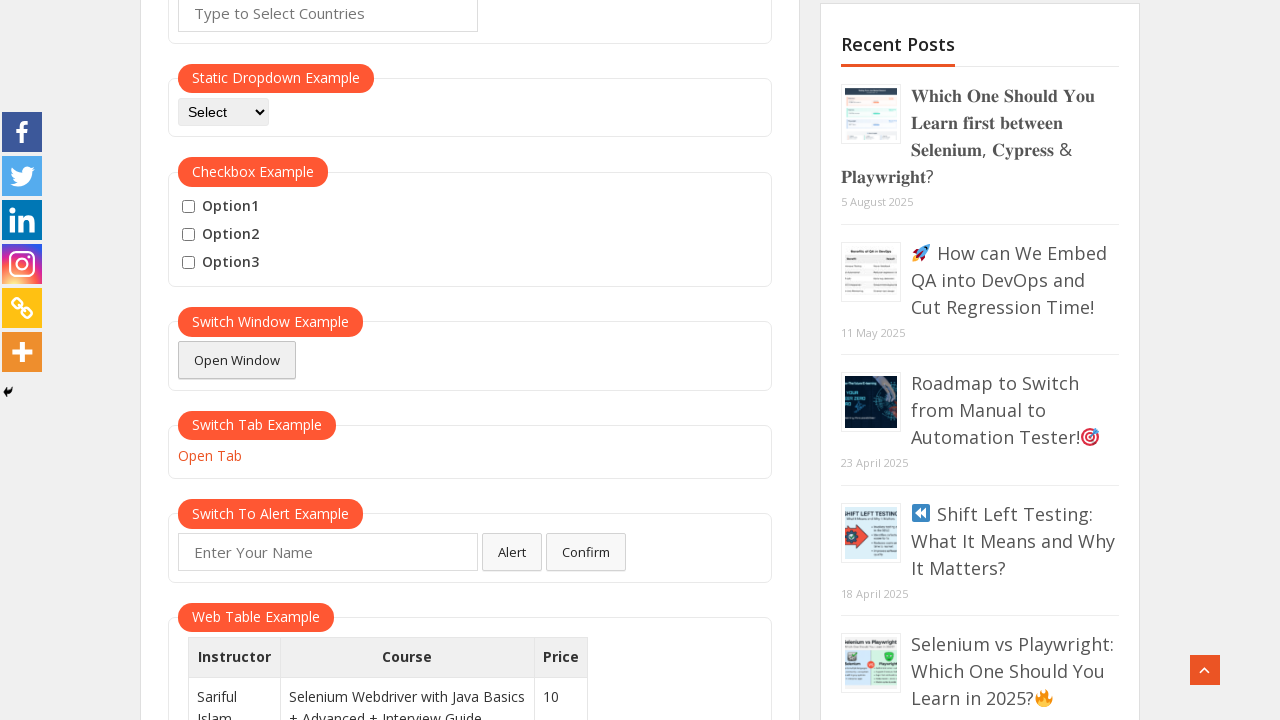

New window opened and reference obtained
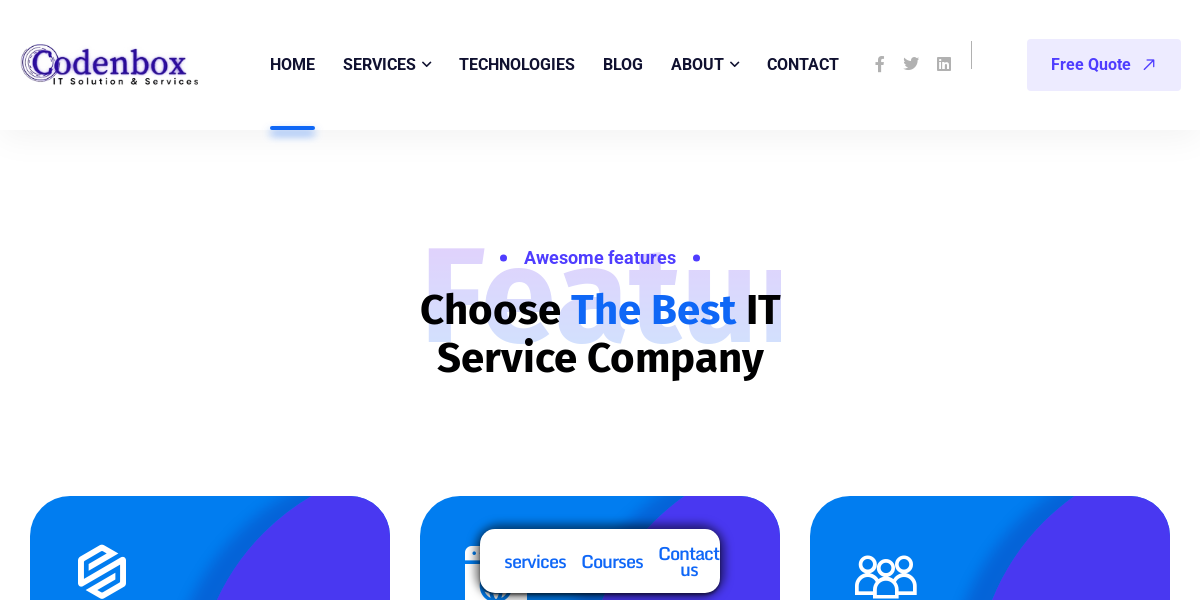

Clicked details menu item in new window at (803, 65) on #menu-item-9680
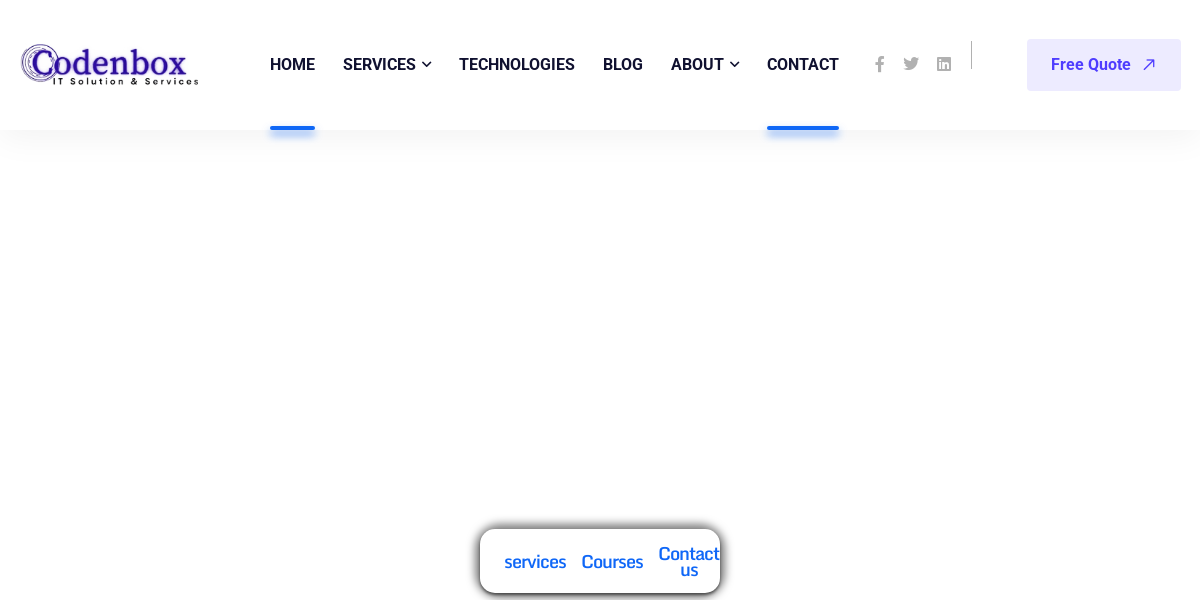

Context switched back to original page
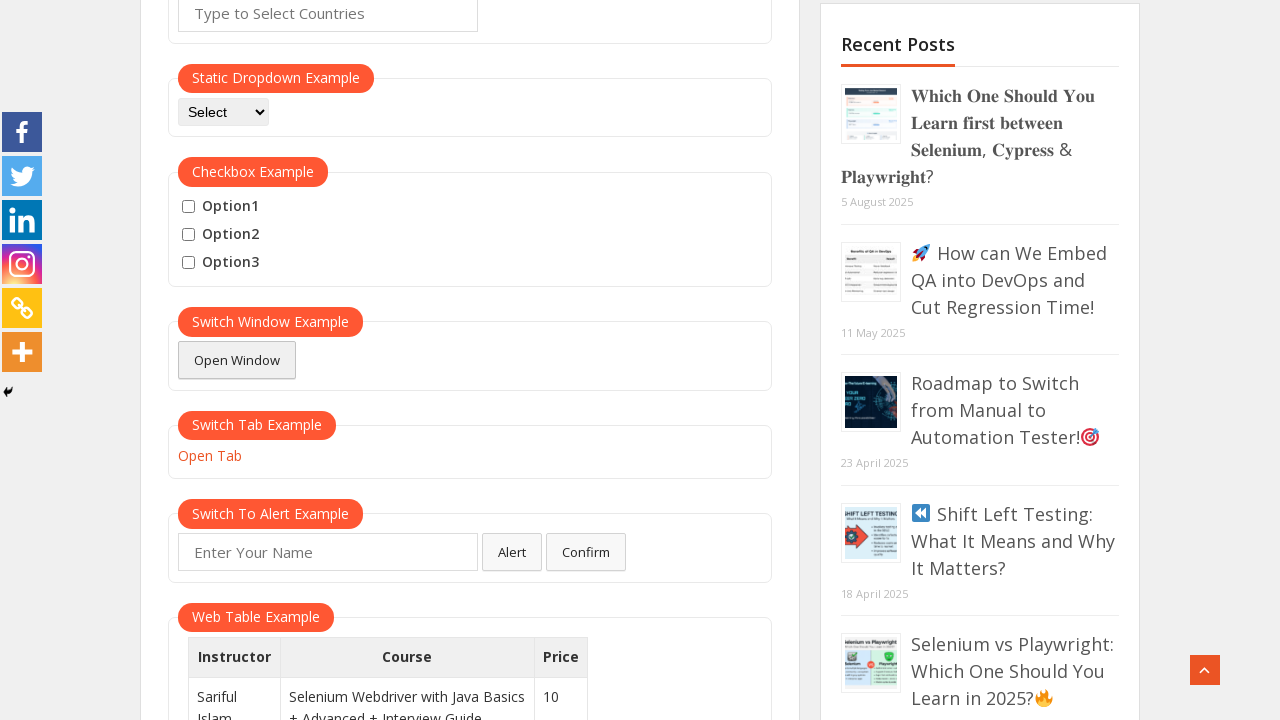

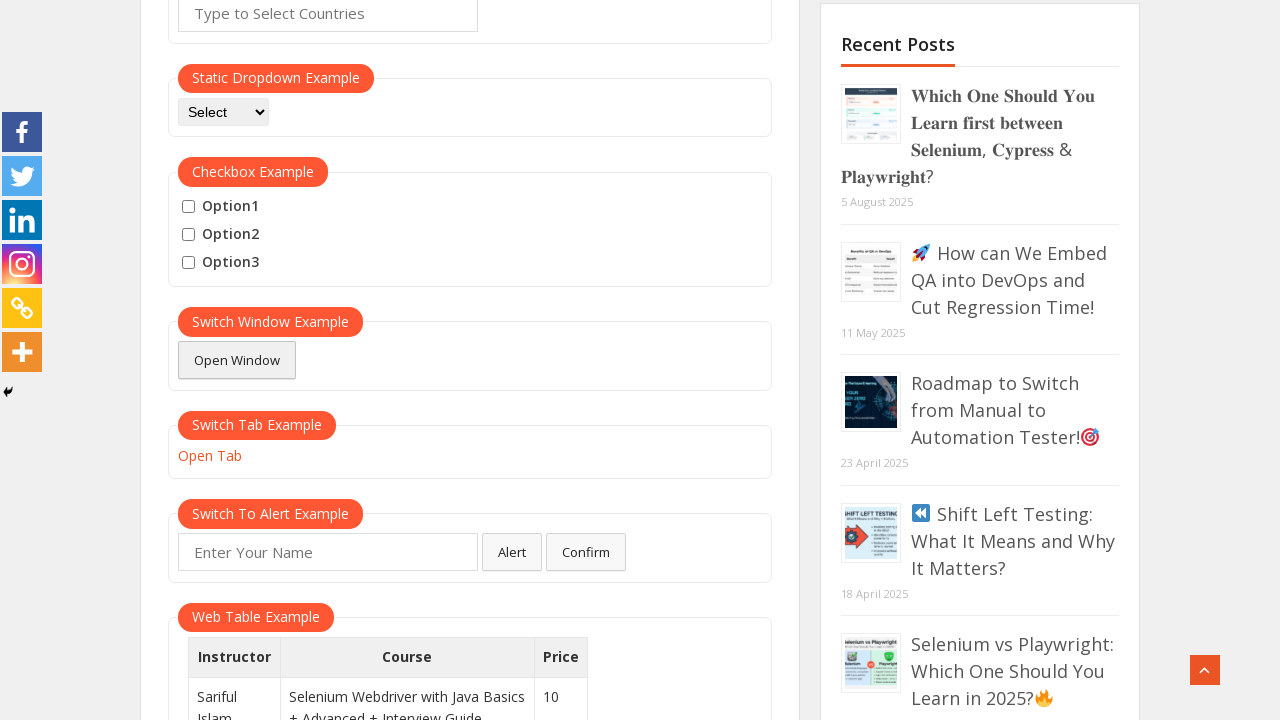